Tests static dropdown selection by selecting a fruit option from the dropdown

Starting URL: https://letcode.in/dropdowns

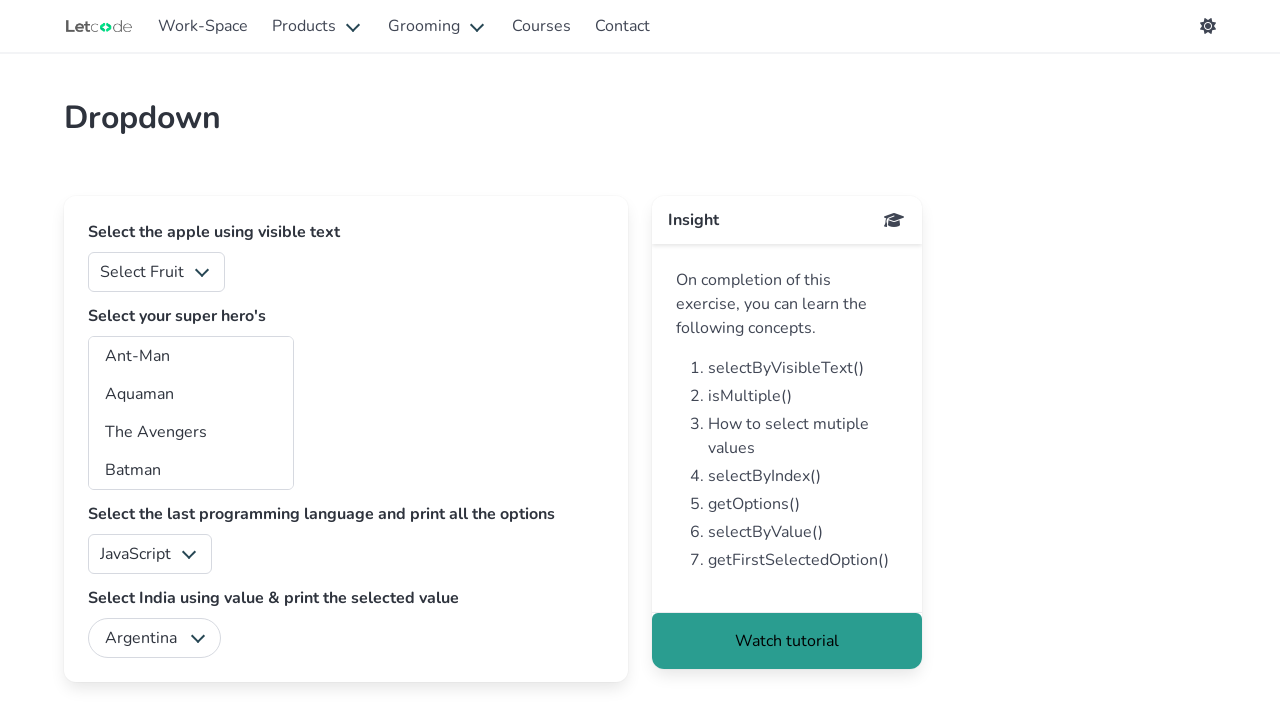

Navigated to dropdowns page
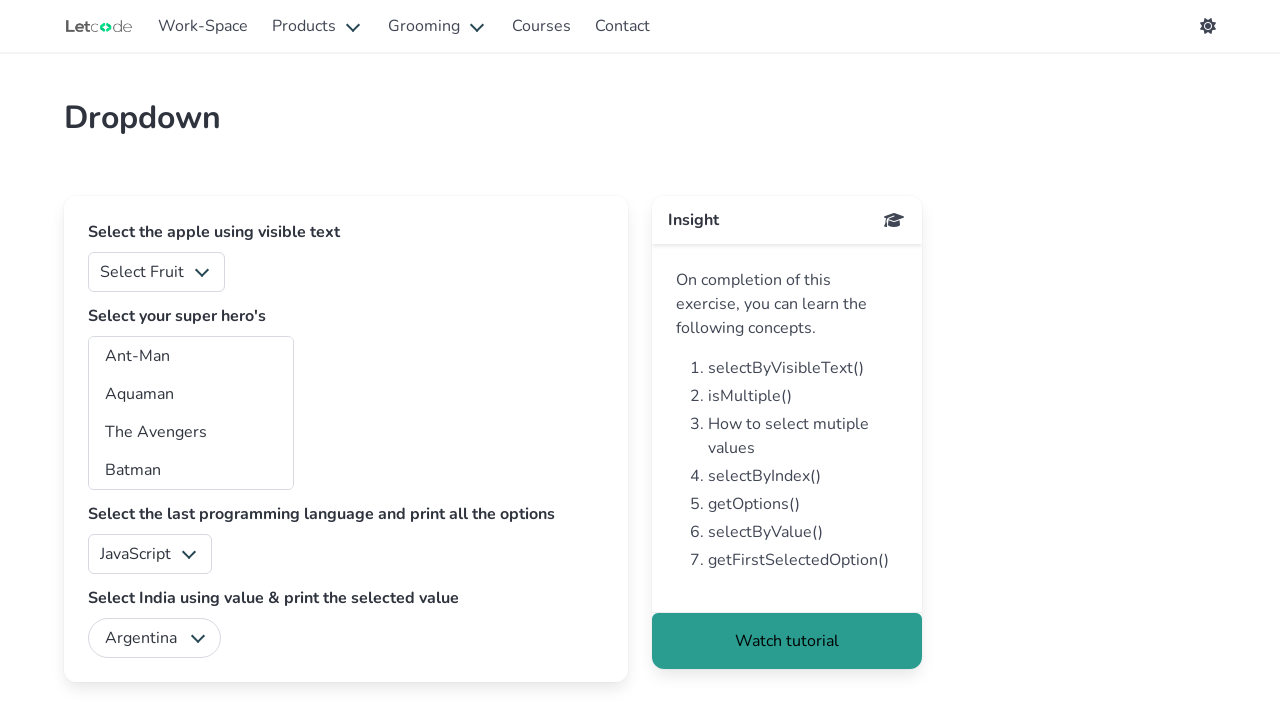

Selected fruit option with value '3' from static dropdown on #fruits
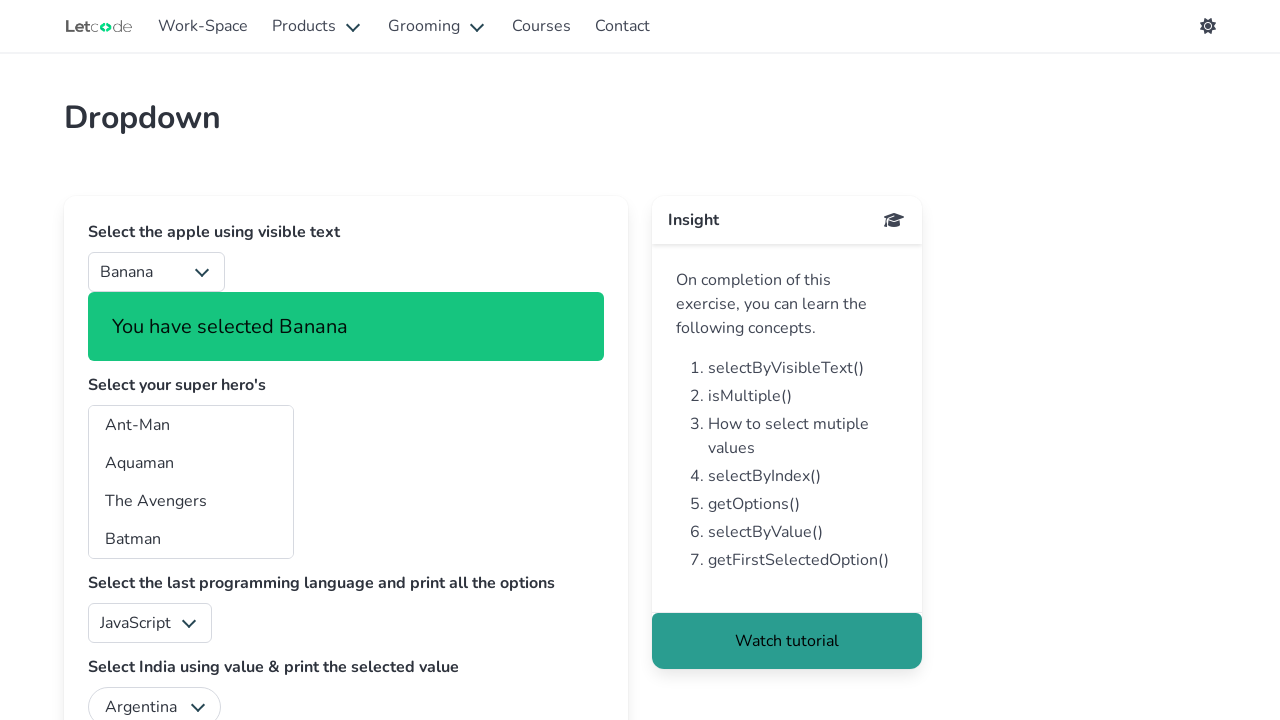

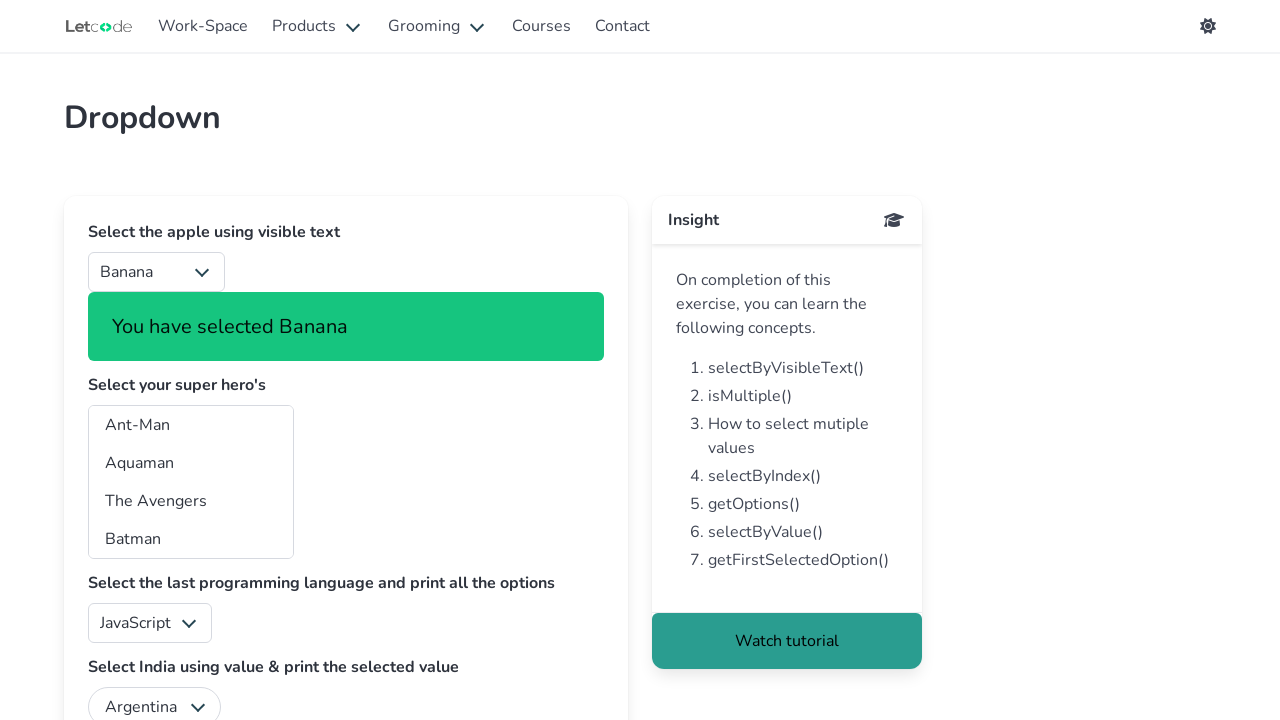